Opens W3Schools Java tutorial page and performs a copy action on the page title using keyboard shortcuts

Starting URL: https://www.w3schools.com/java

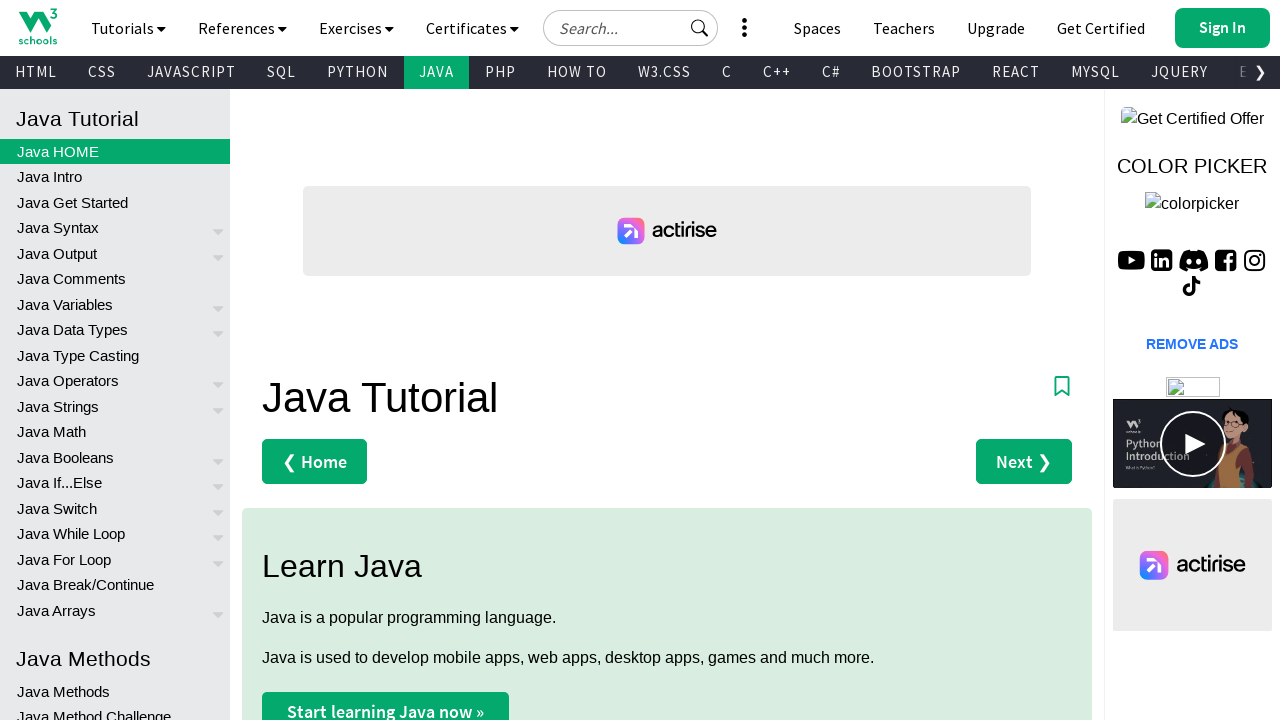

Located the 'Tutorial' title element on W3Schools Java page
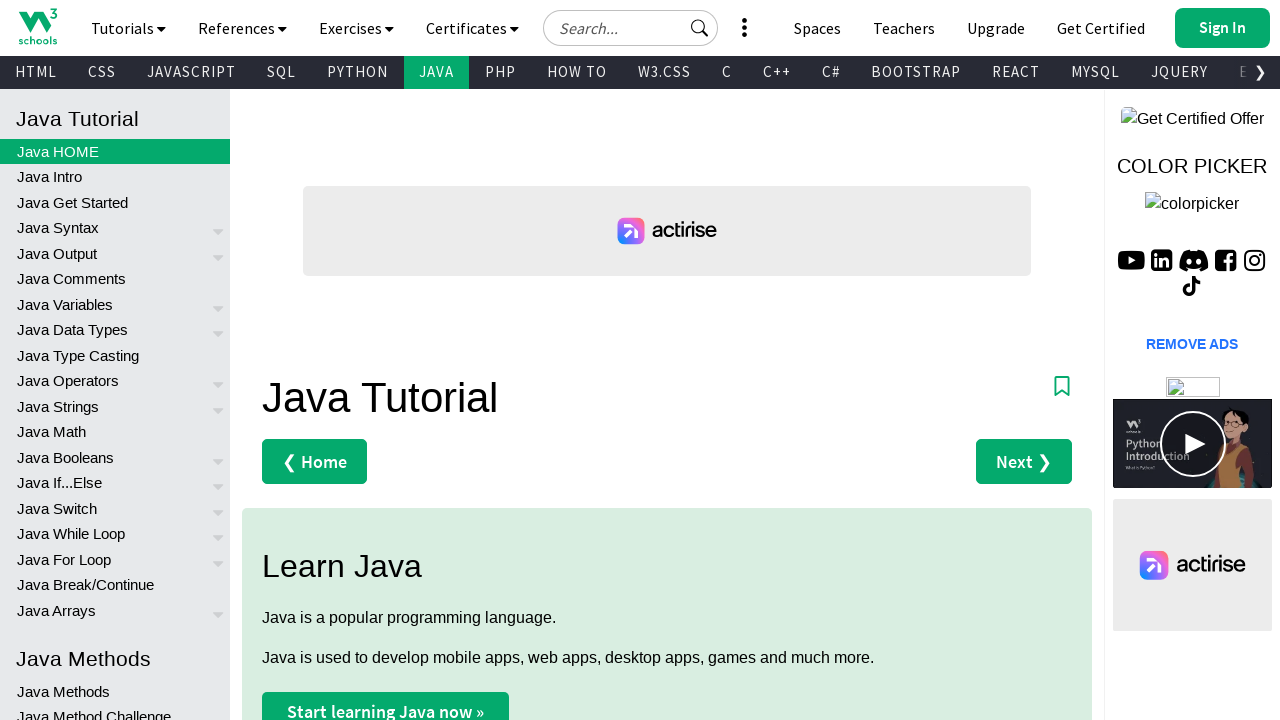

Double-clicked on the Tutorial title to select it at (430, 398) on xpath=//span[text()='Tutorial']
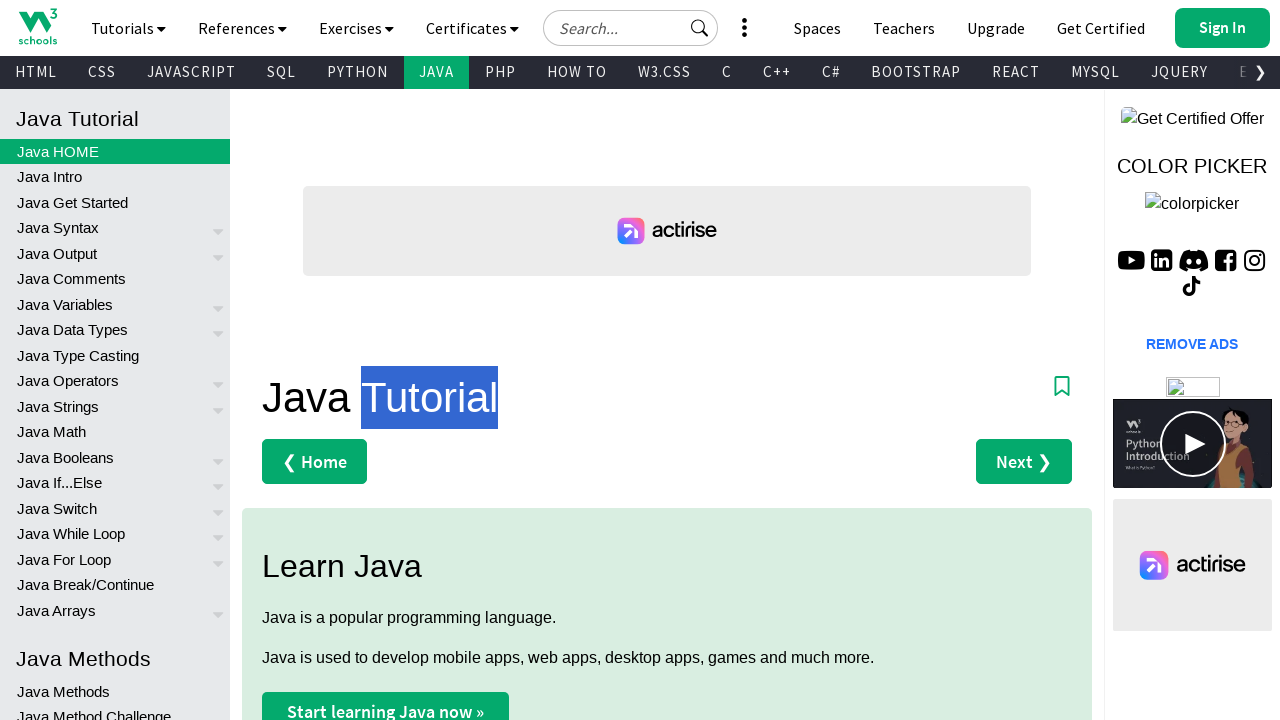

Pressed Ctrl+C to copy the selected title text
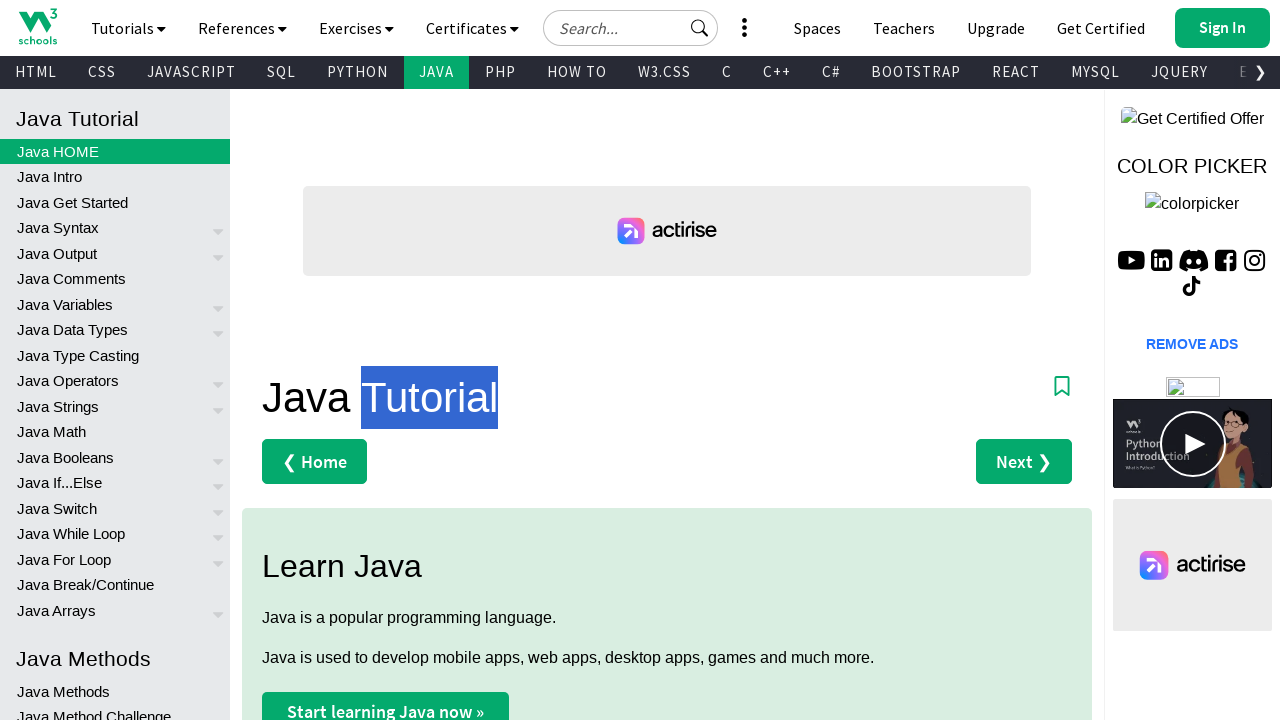

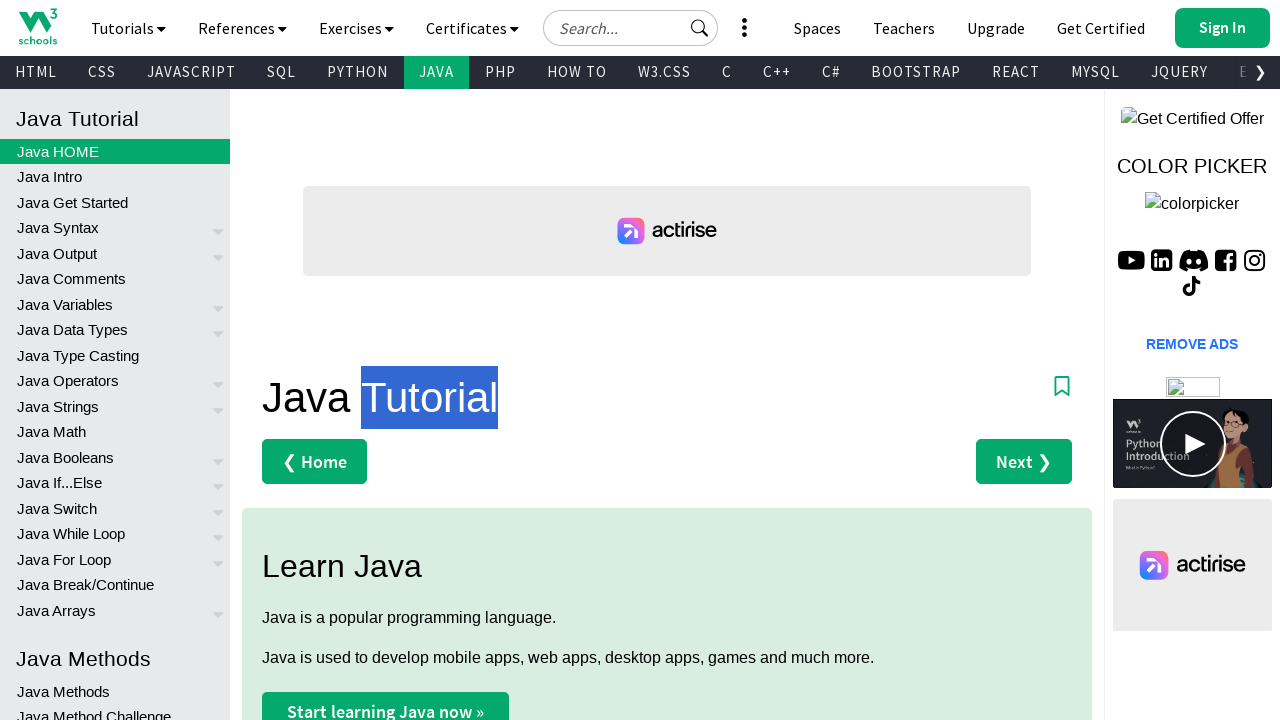